Tests hover functionality by hovering over a user figure to reveal additional info and clicking the view profile link.

Starting URL: https://the-internet.herokuapp.com/hovers

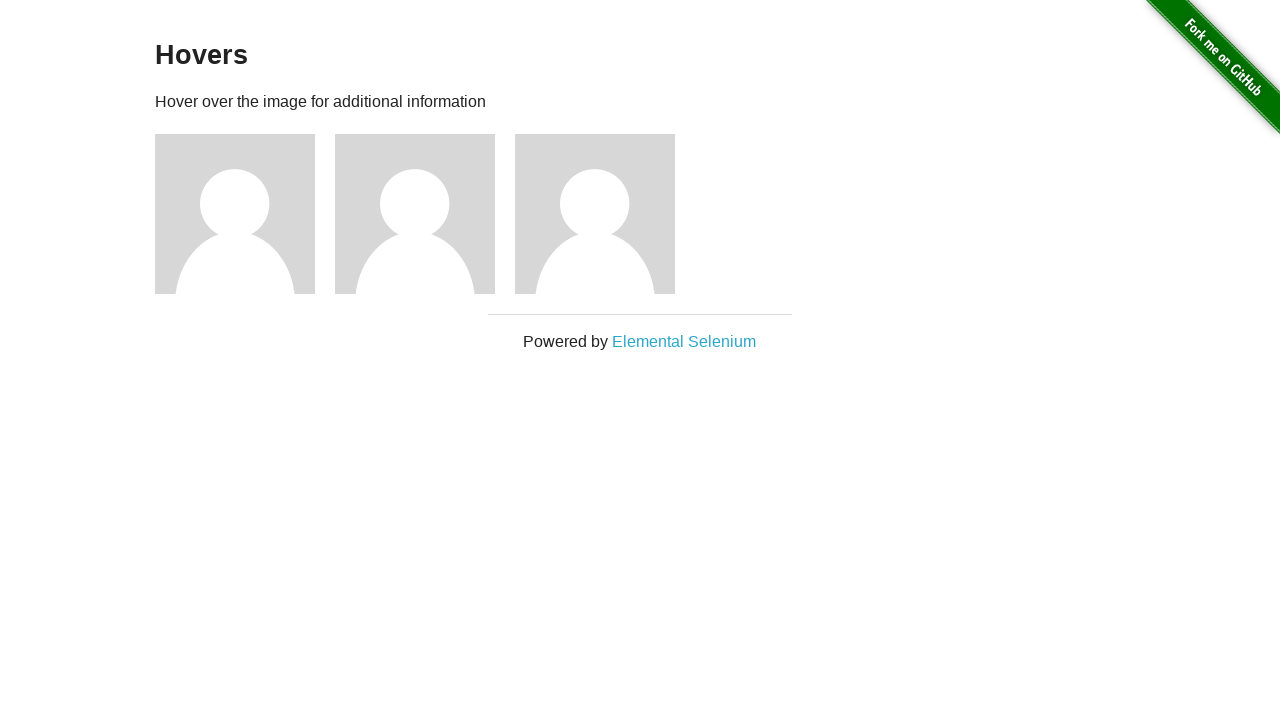

Hovered over the first user figure to reveal additional info at (235, 214) on .figure:first-of-type img
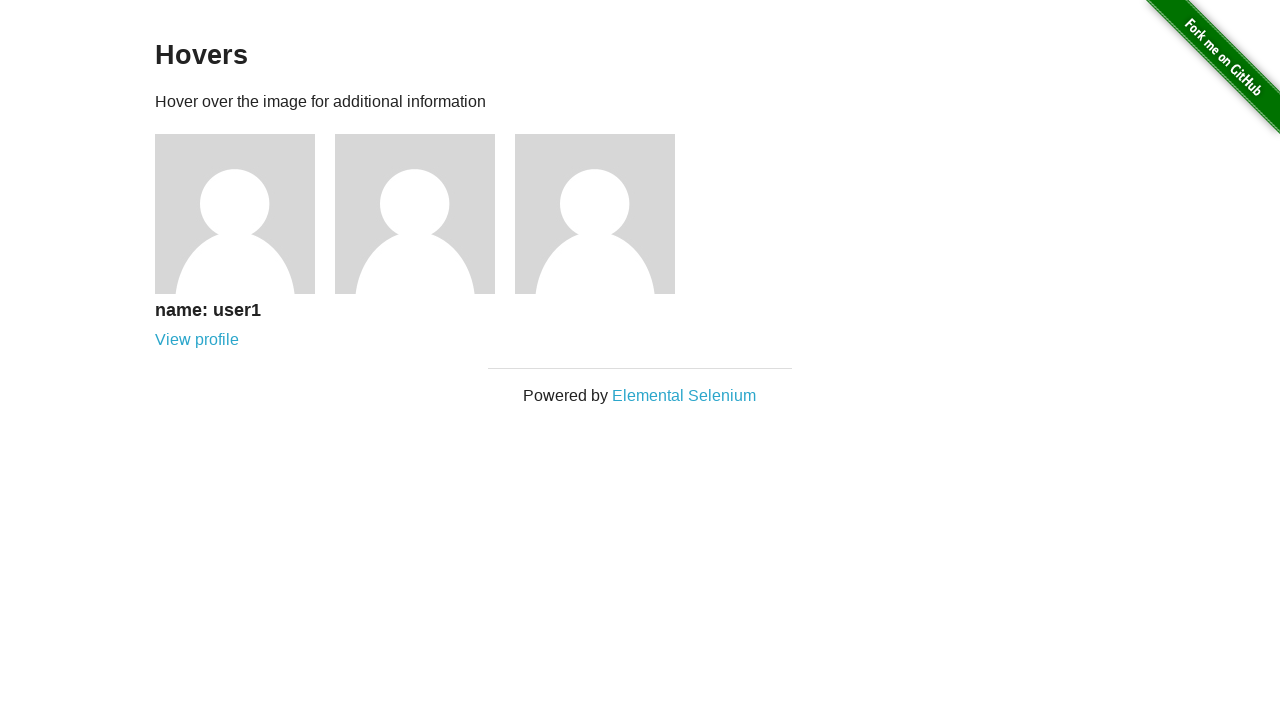

Clicked the view profile link at (197, 340) on .figure:first-of-type a
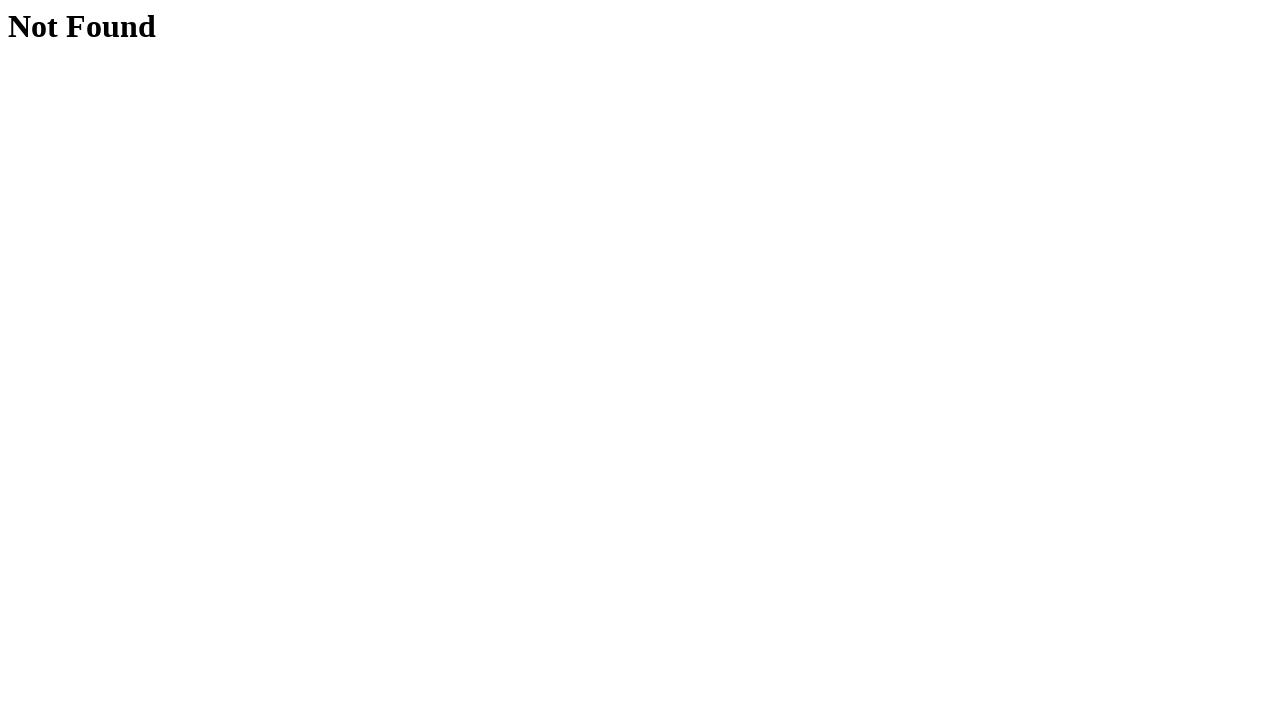

Verified page shows 'Not Found' heading
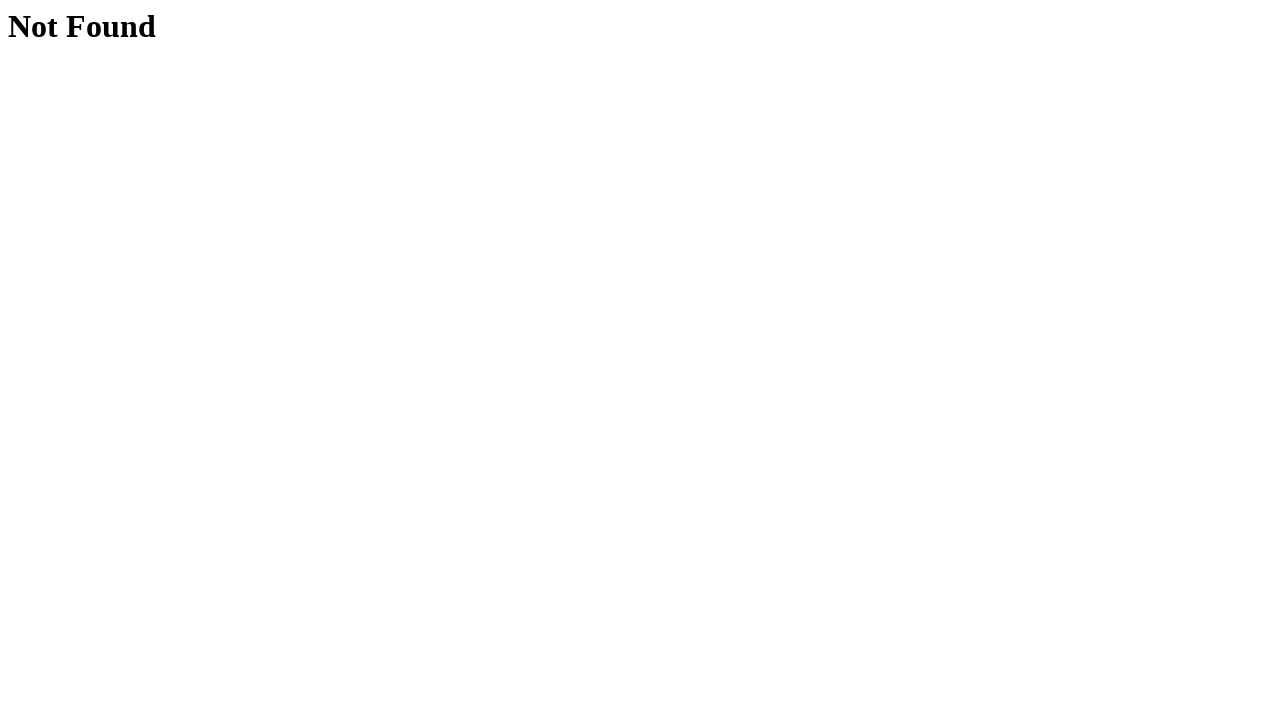

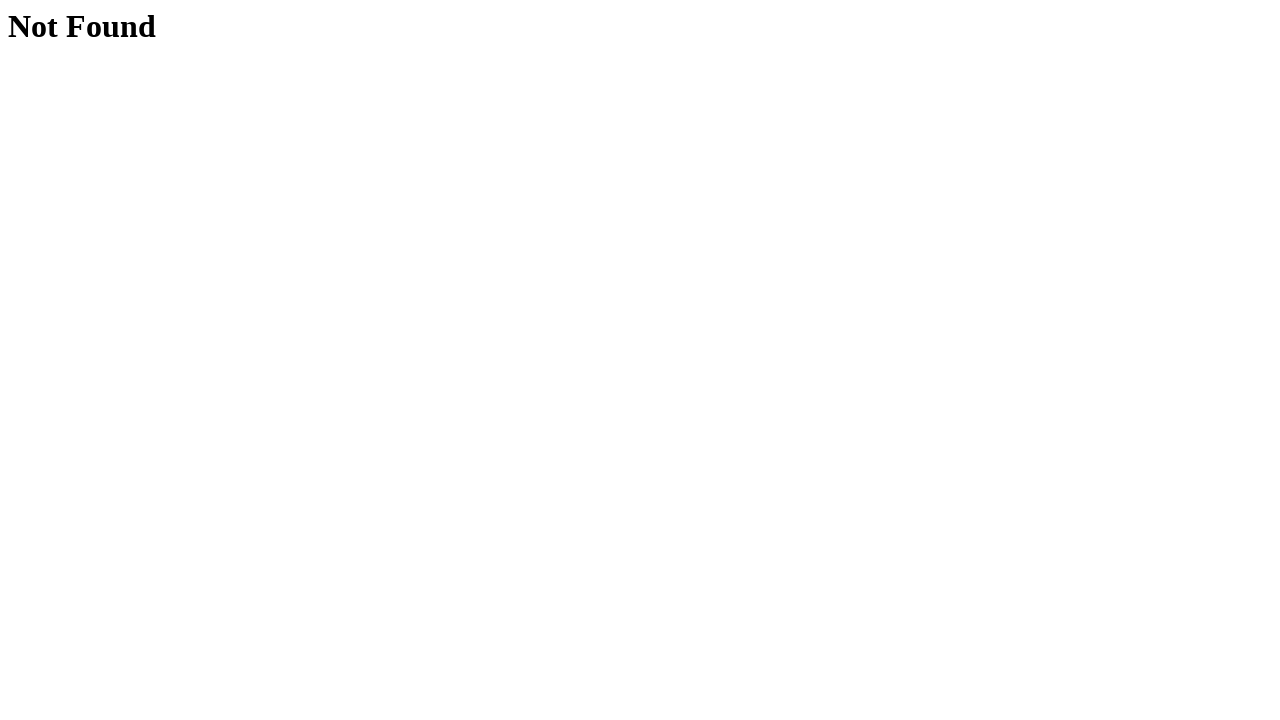